Tests dynamic loading page by clicking a start button and verifying that the "Hello World" text appears after loading completes

Starting URL: https://automationfc.github.io/dynamic-loading/

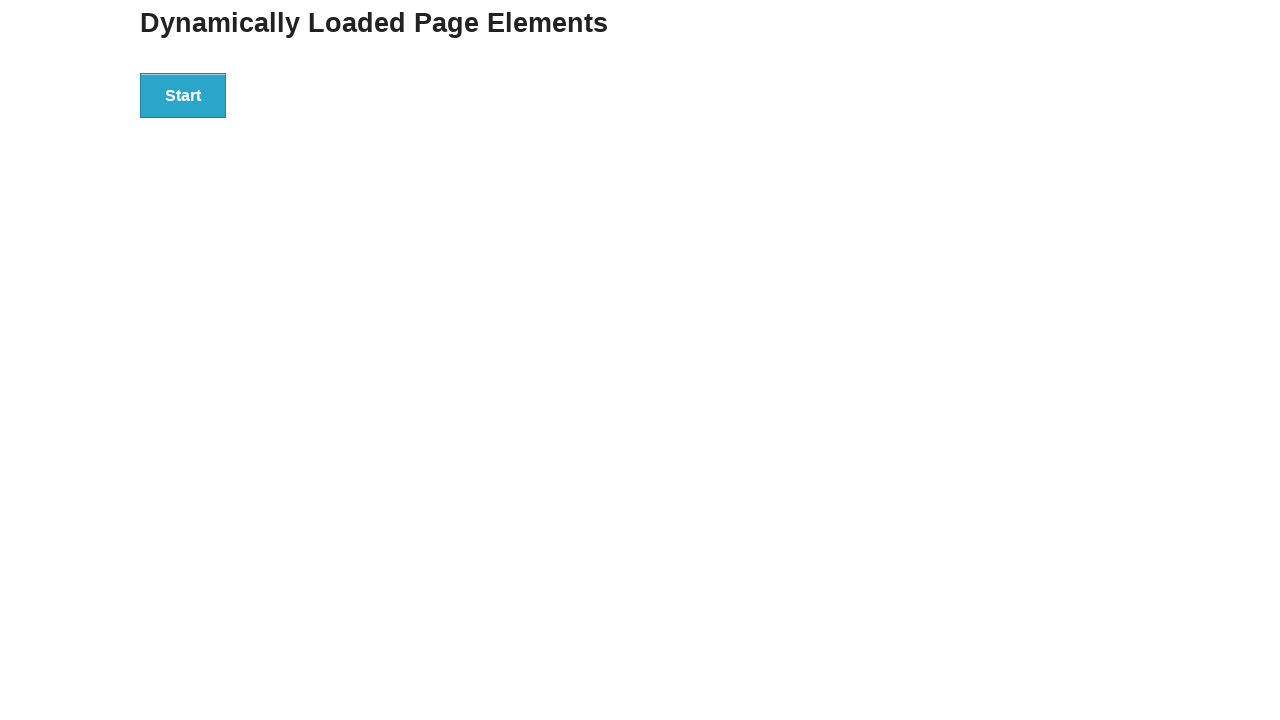

Navigated to dynamic loading test page
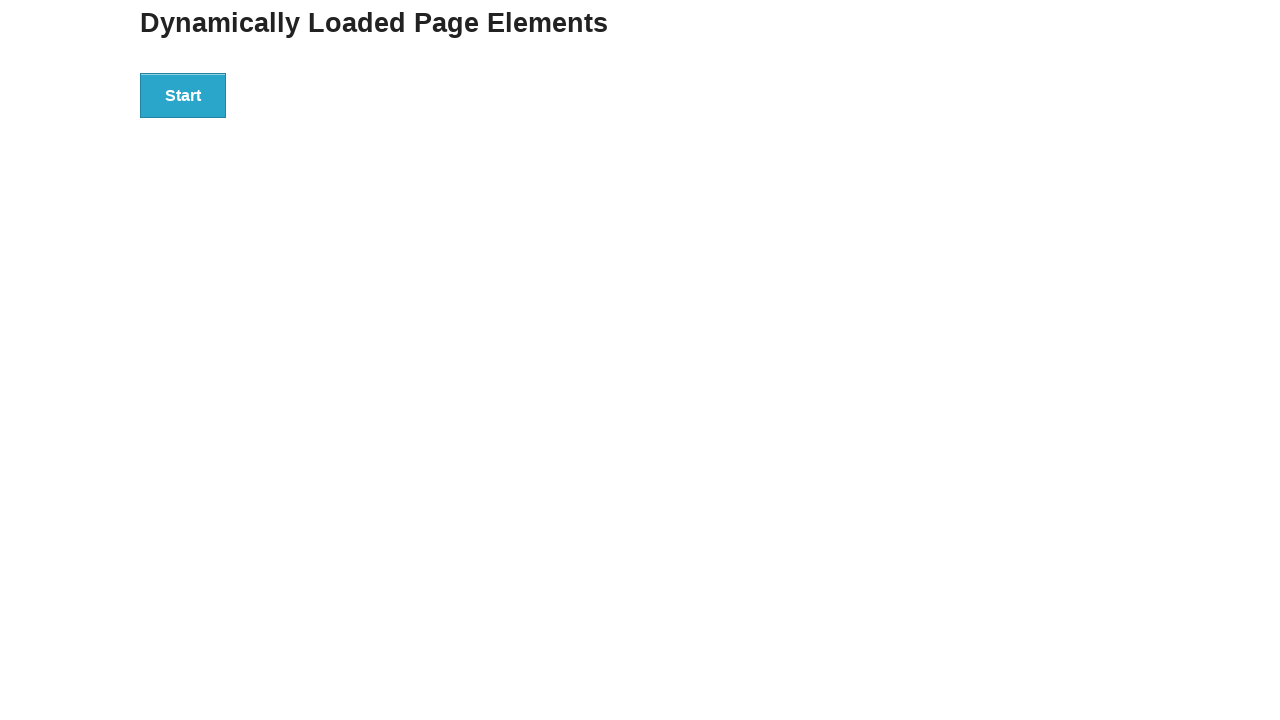

Clicked the start button to trigger dynamic loading at (183, 95) on div#start > button
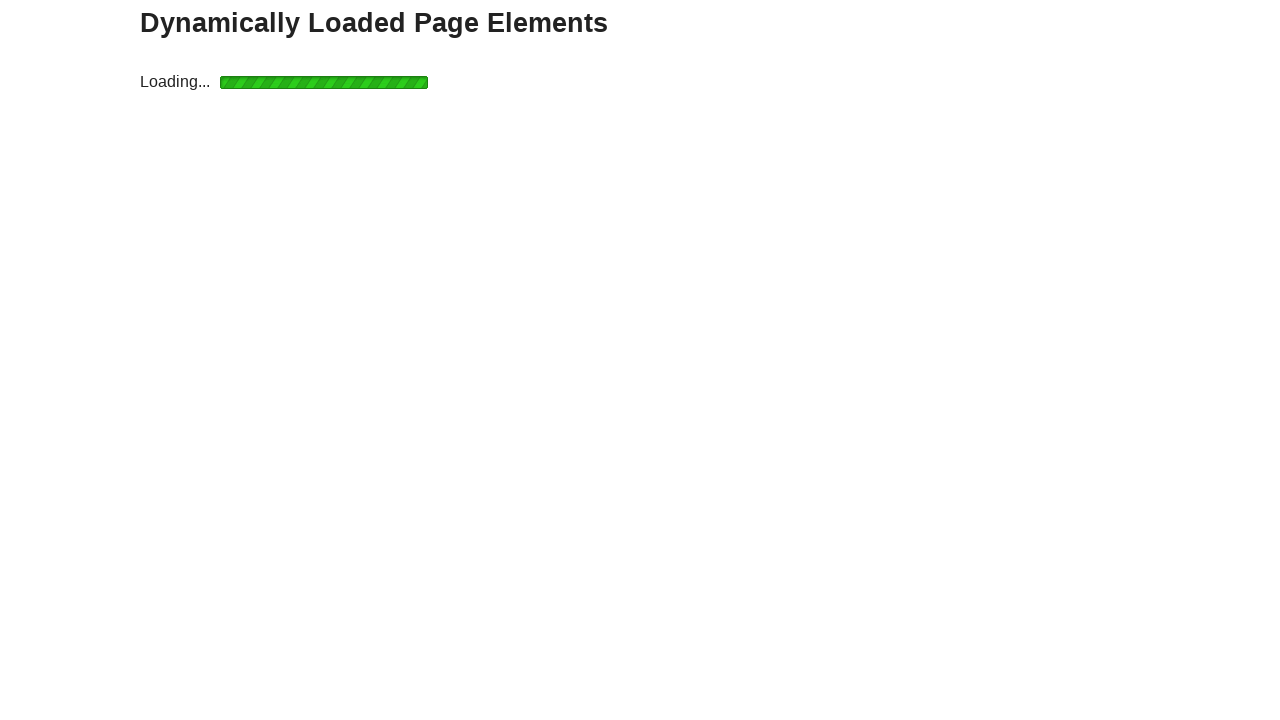

Hello World text appeared after loading completed
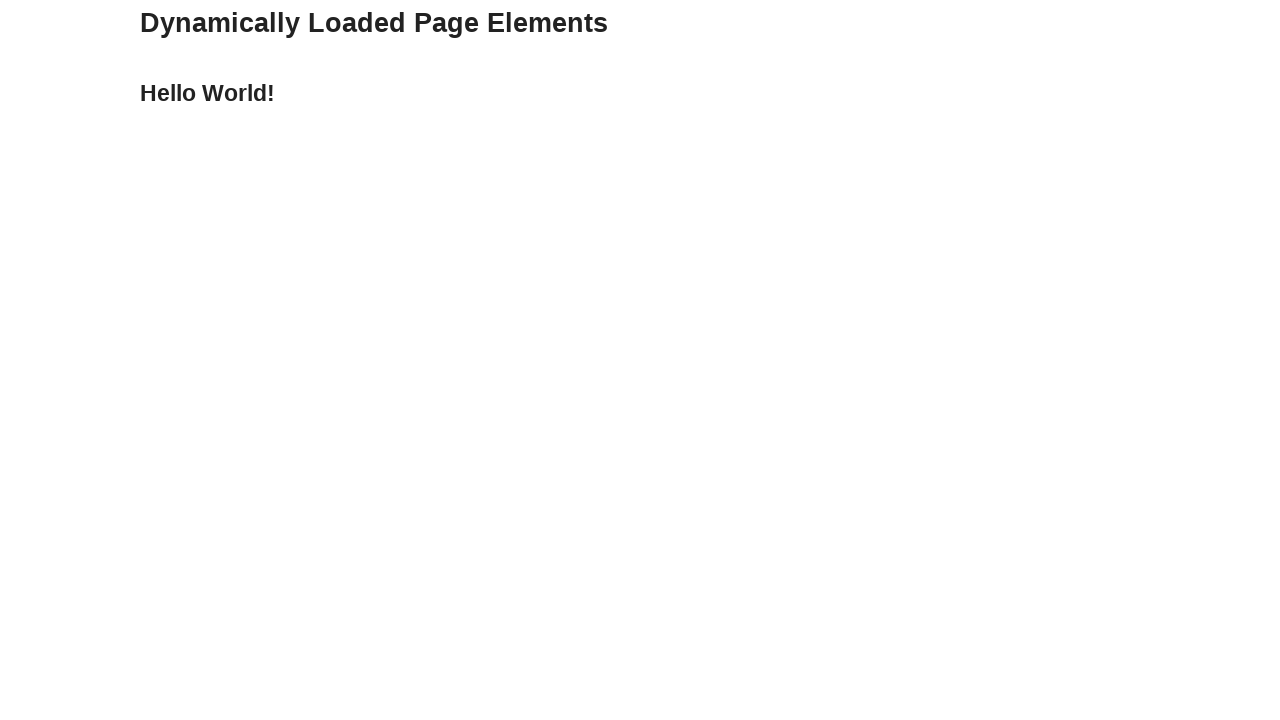

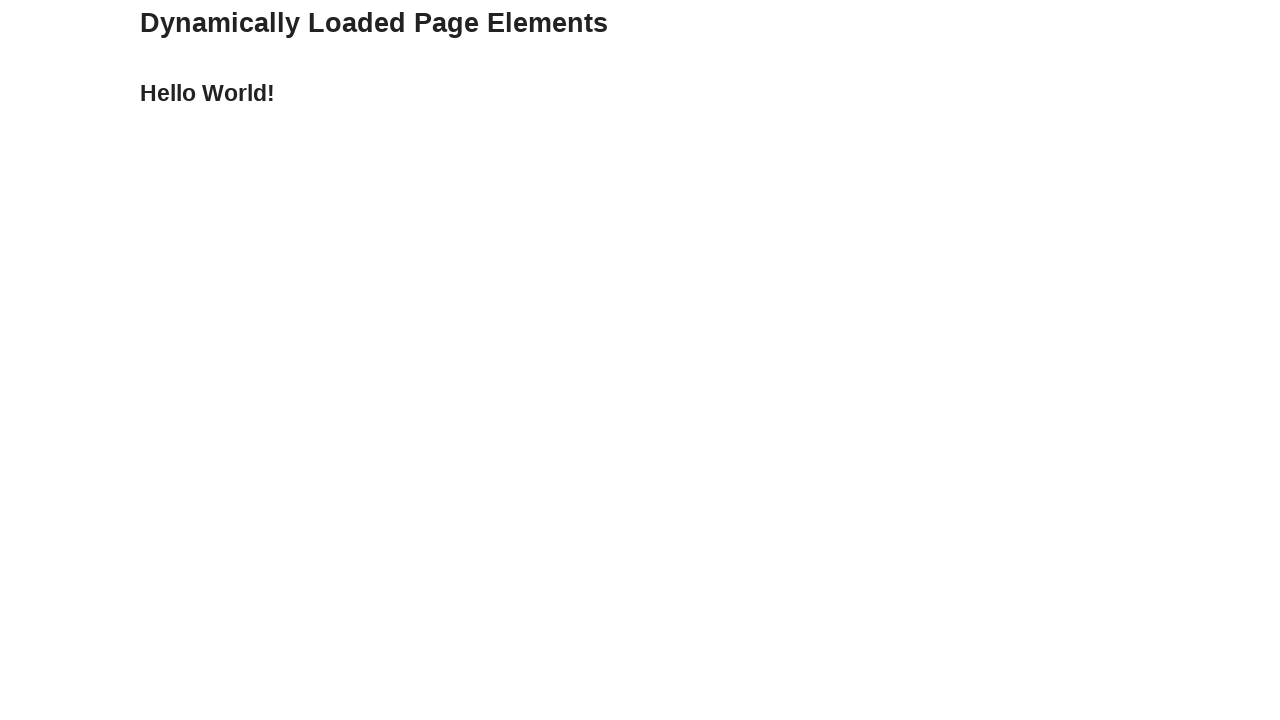